Tests date picker functionality by selecting a specific date (June 25, 2027) through year, month, and day navigation

Starting URL: https://rahulshettyacademy.com/seleniumPractise/#/offers

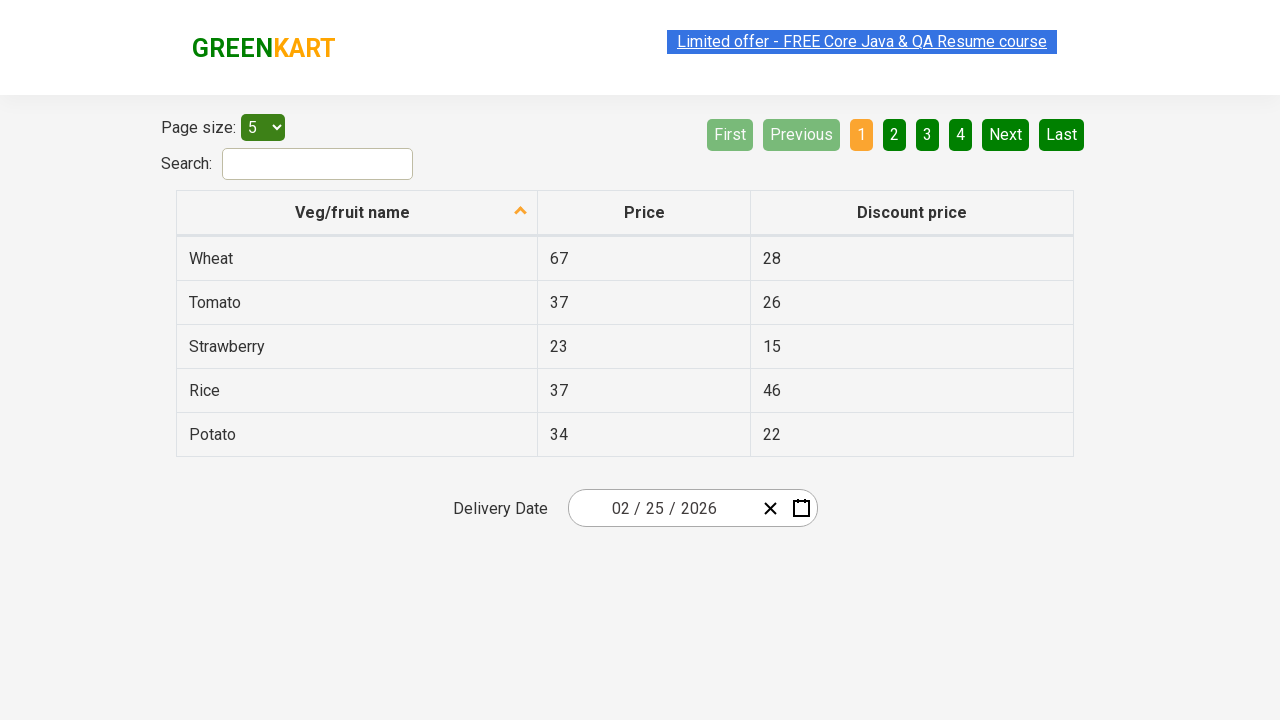

Clicked date picker input to open calendar at (662, 508) on .react-date-picker__inputGroup
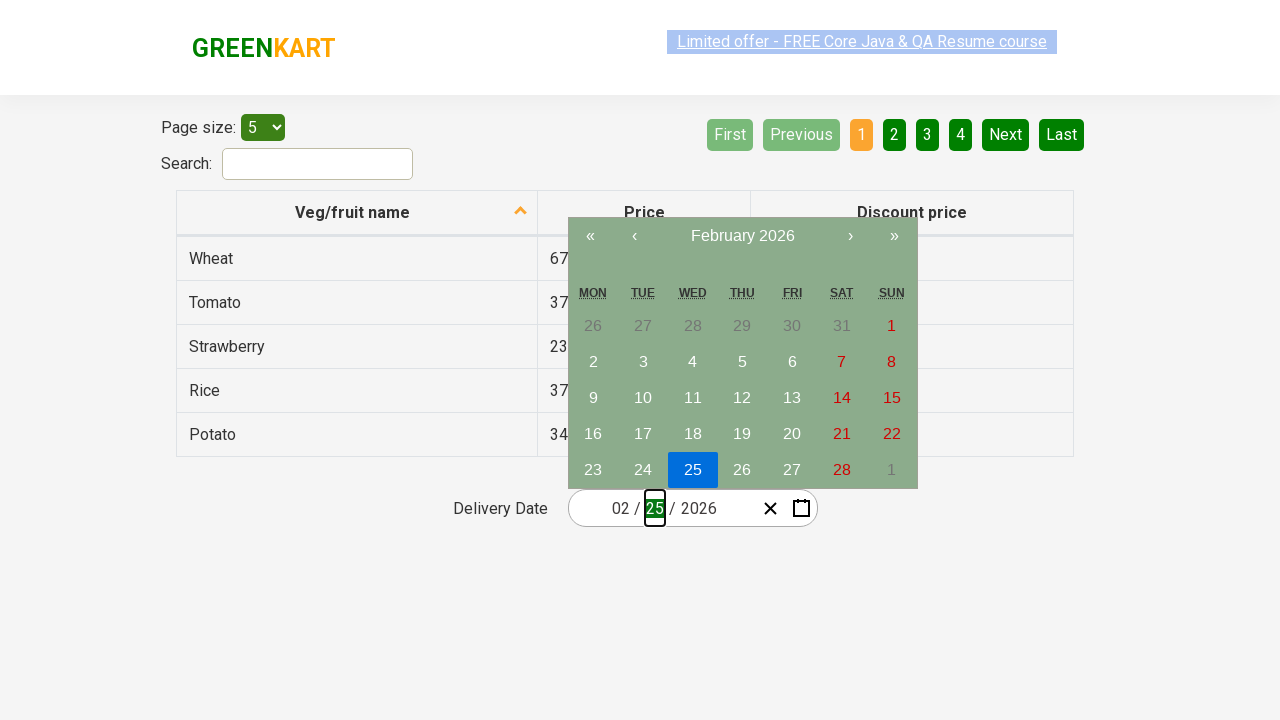

Calendar appeared and navigation label loaded
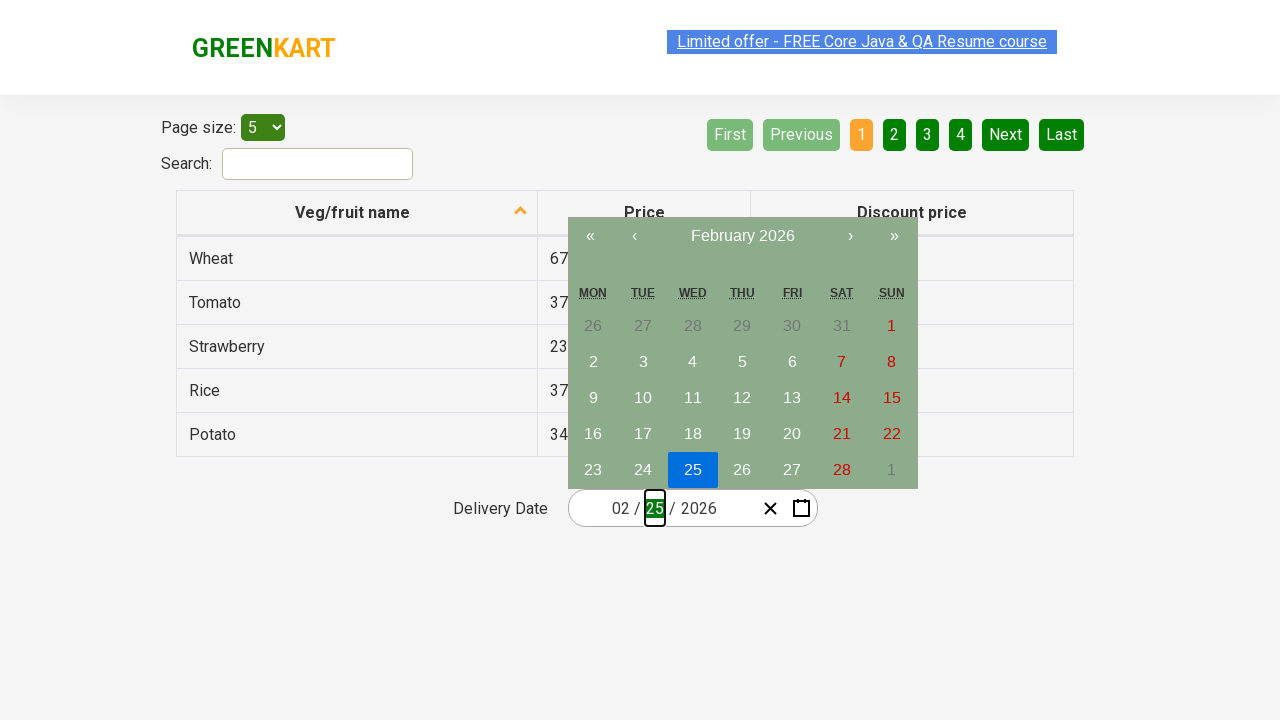

Clicked navigation label first time to navigate view at (742, 236) on .react-calendar__navigation__label__labelText
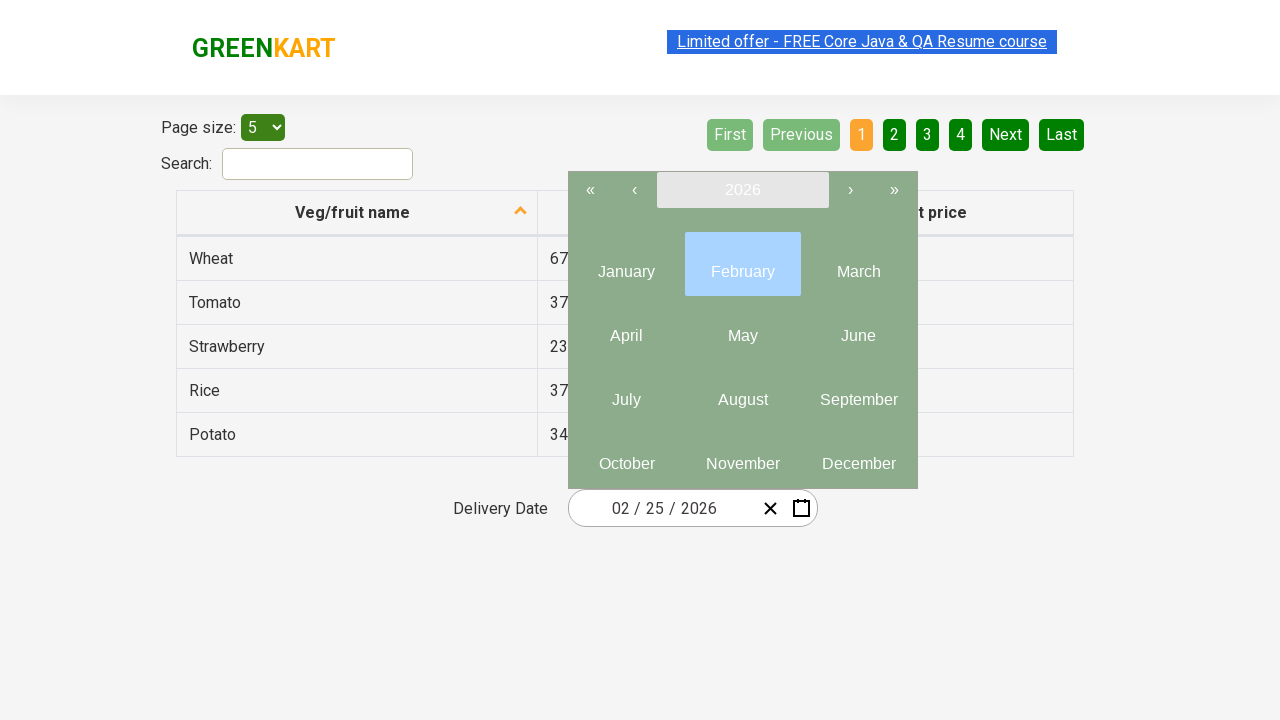

Clicked navigation label second time to reach year view at (742, 190) on .react-calendar__navigation__label__labelText
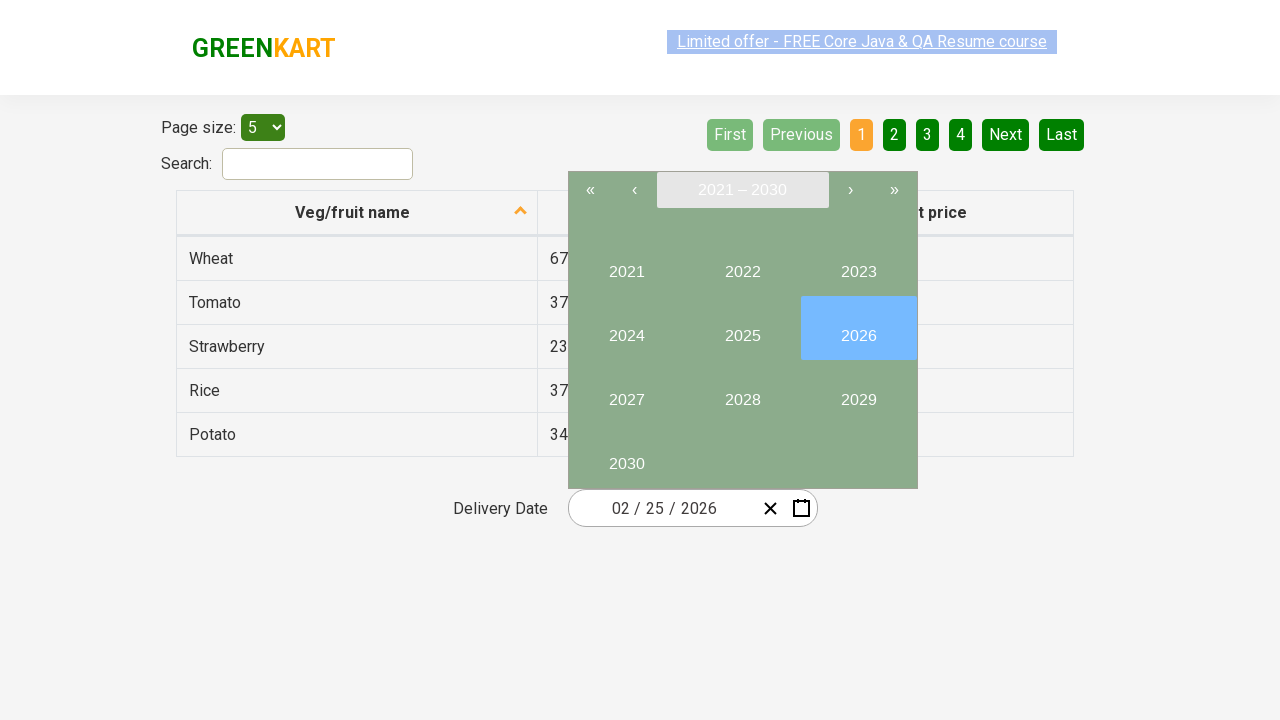

Selected year 2027 at (626, 392) on button:text('2027')
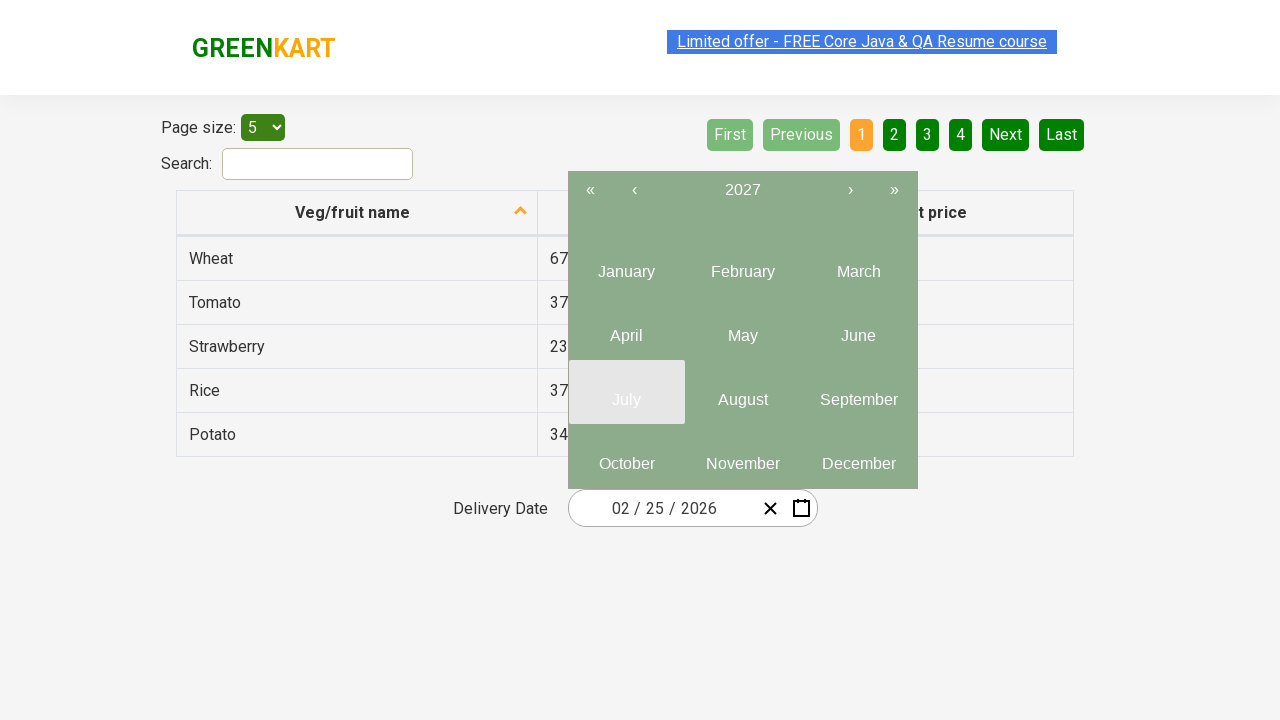

Selected June (month 6) at (858, 328) on .react-calendar__tile.react-calendar__year-view__months__month:nth-child(6)
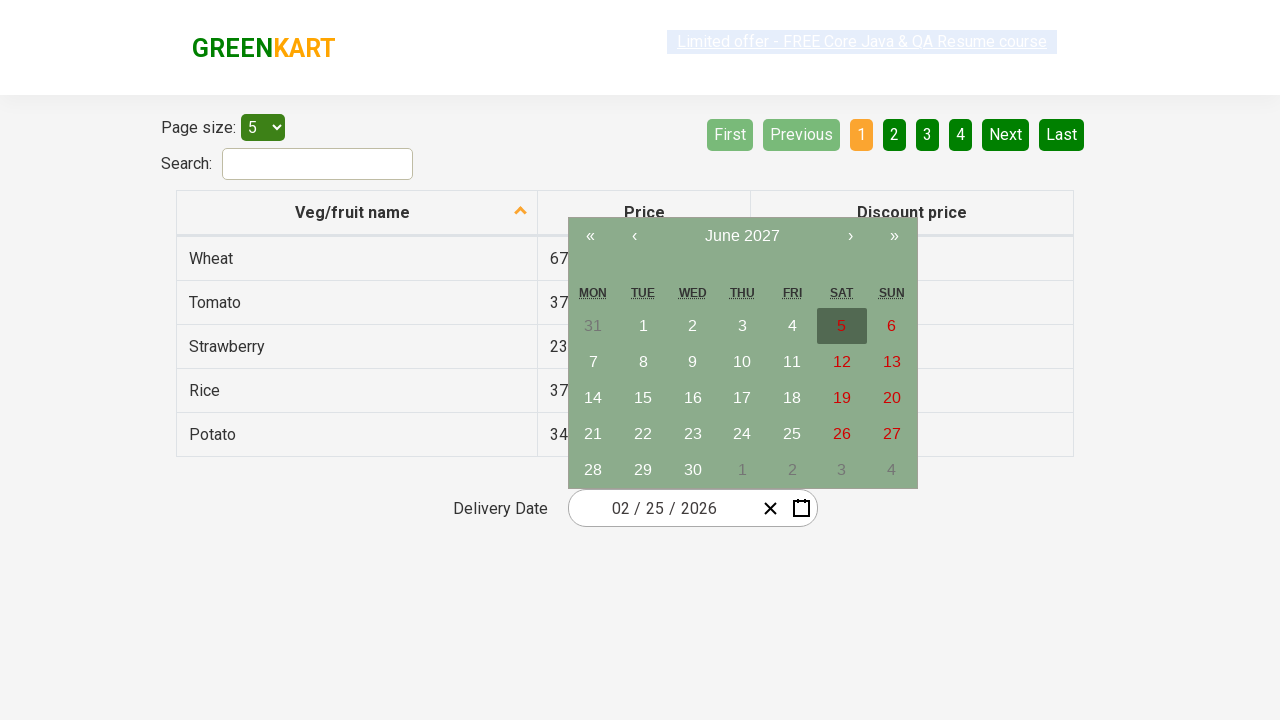

Selected day 25 at (792, 434) on abbr:text('25')
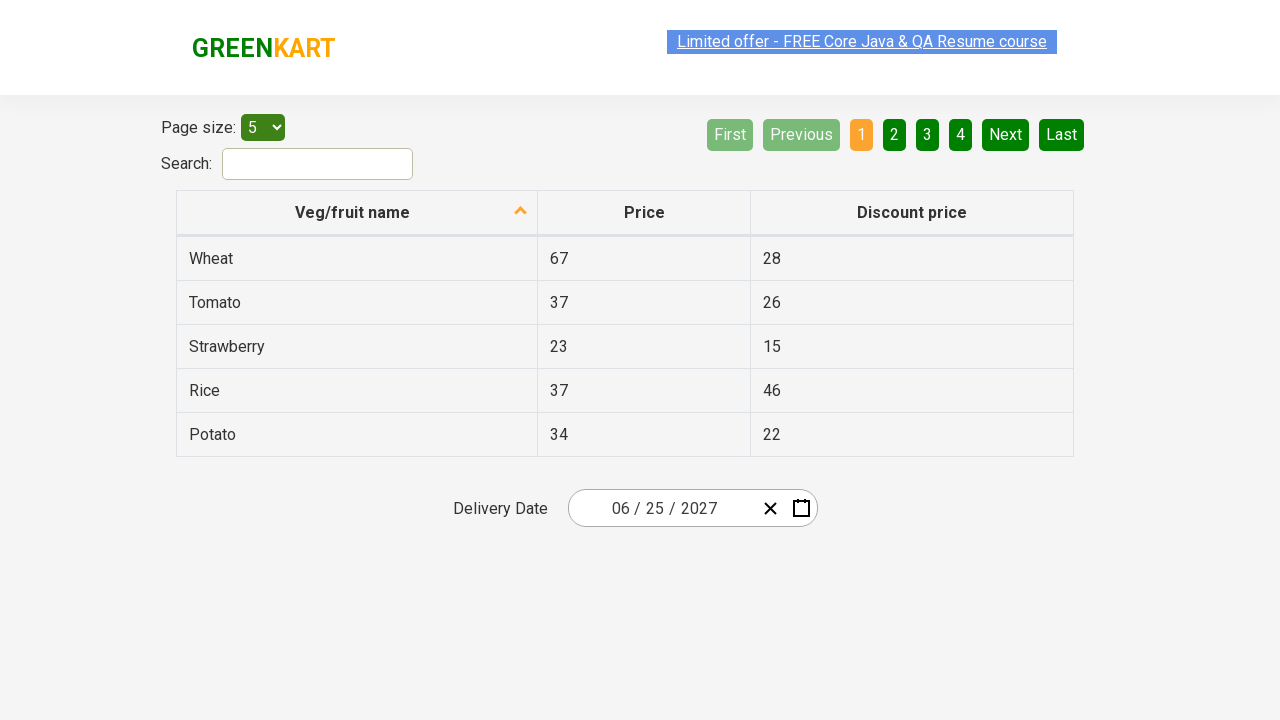

Retrieved all date input fields
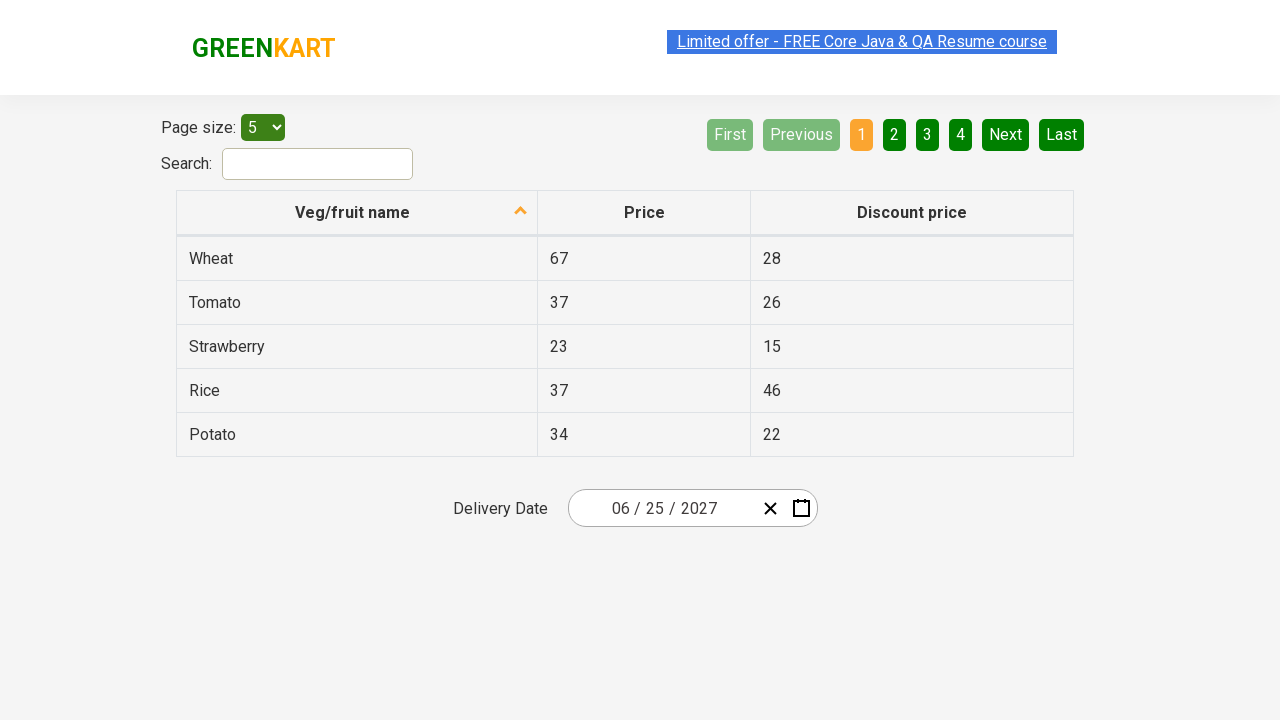

Verified date input 1: expected '6', got '6'
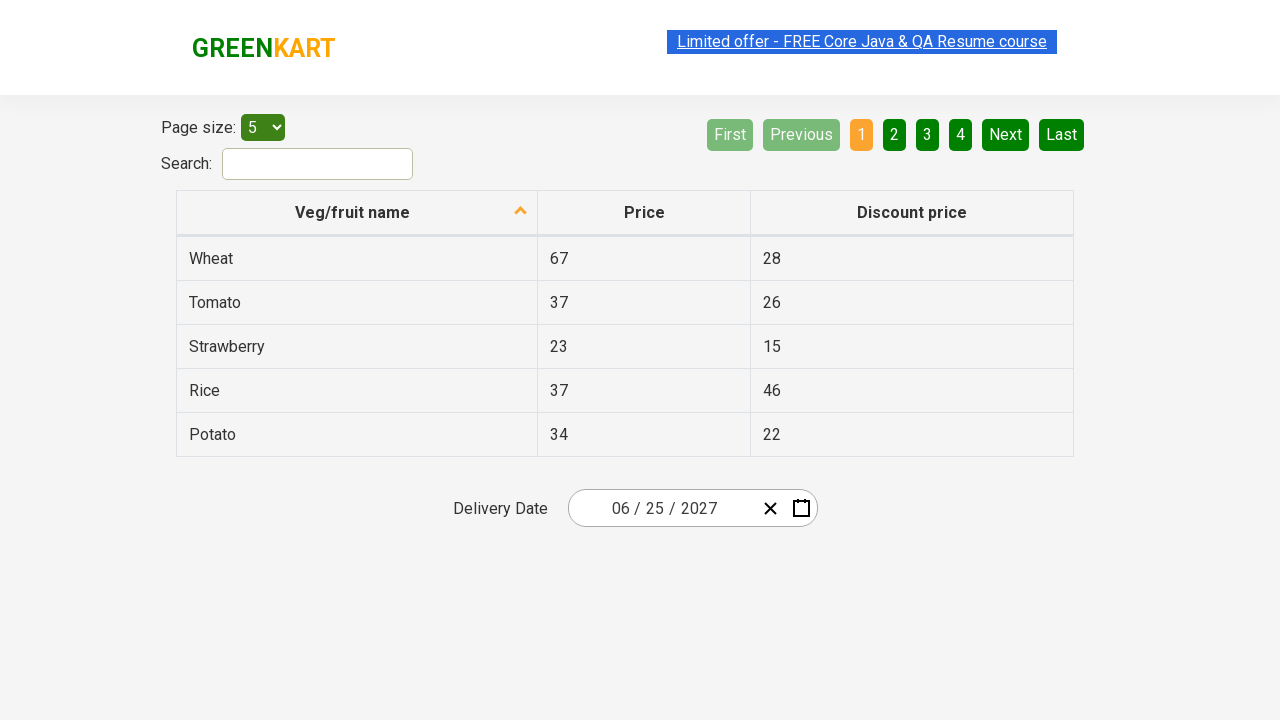

Date input 1 assertion passed
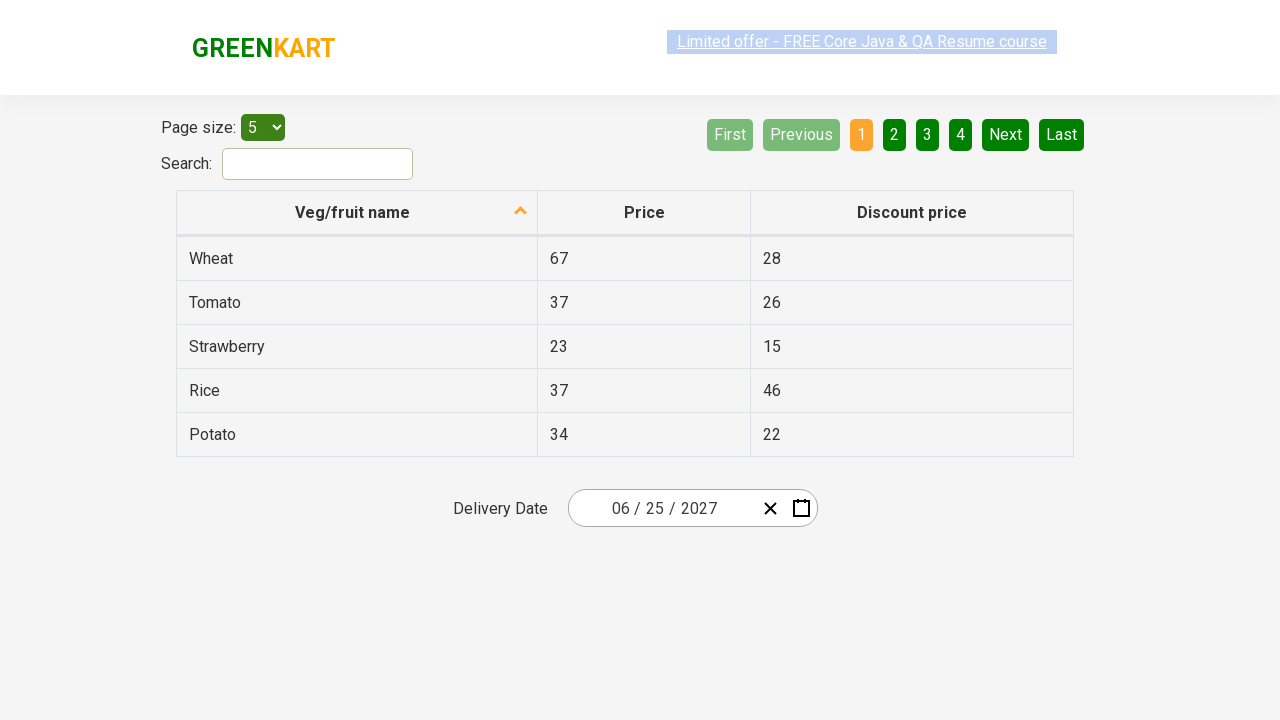

Verified date input 2: expected '25', got '25'
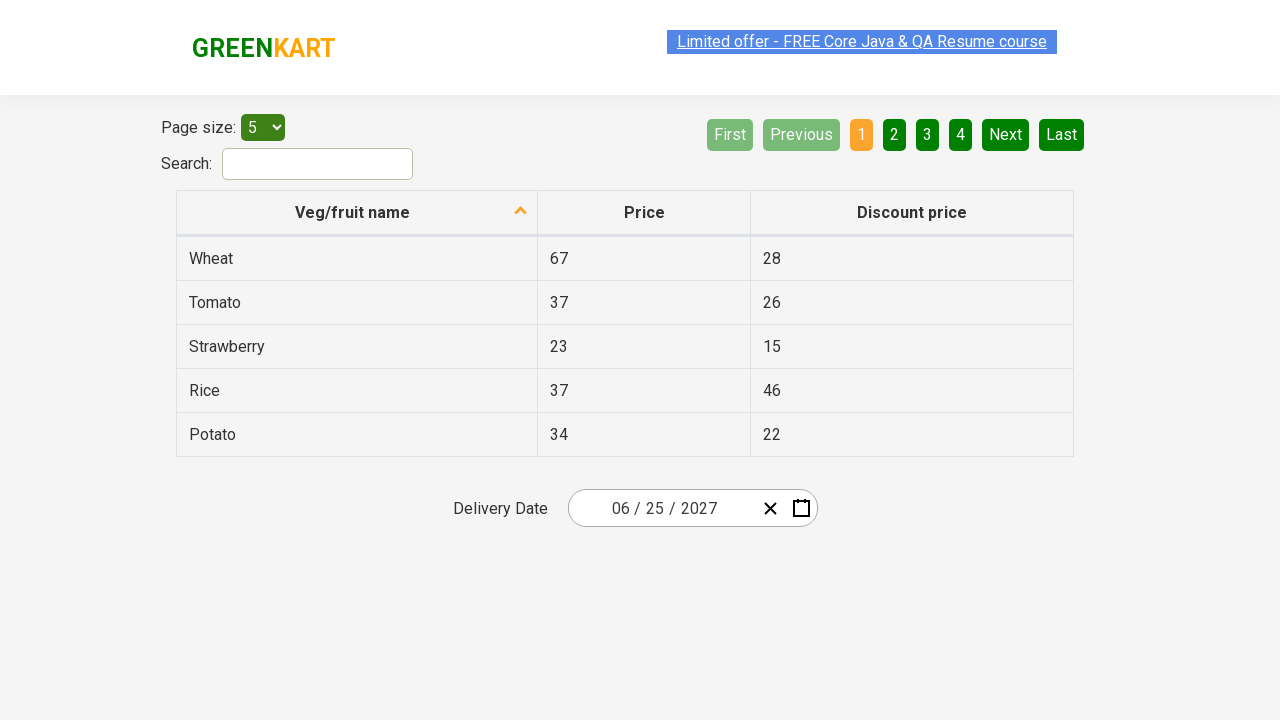

Date input 2 assertion passed
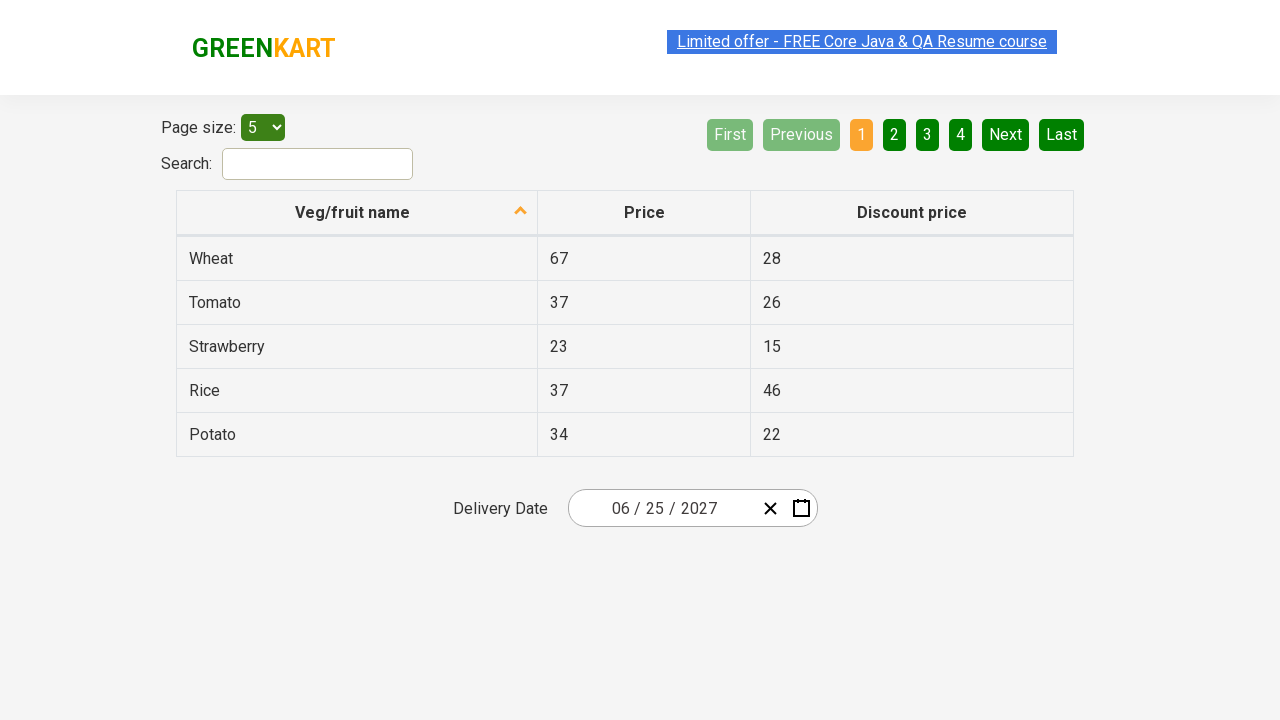

Verified date input 3: expected '2027', got '2027'
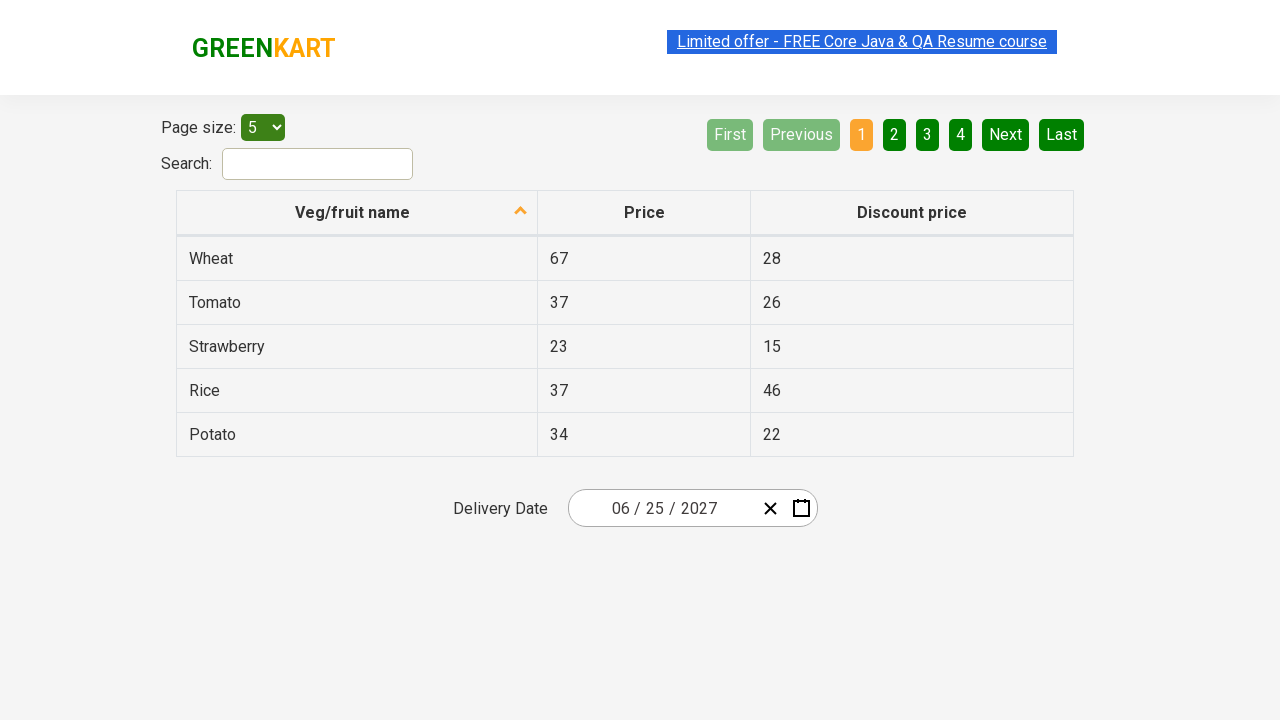

Date input 3 assertion passed
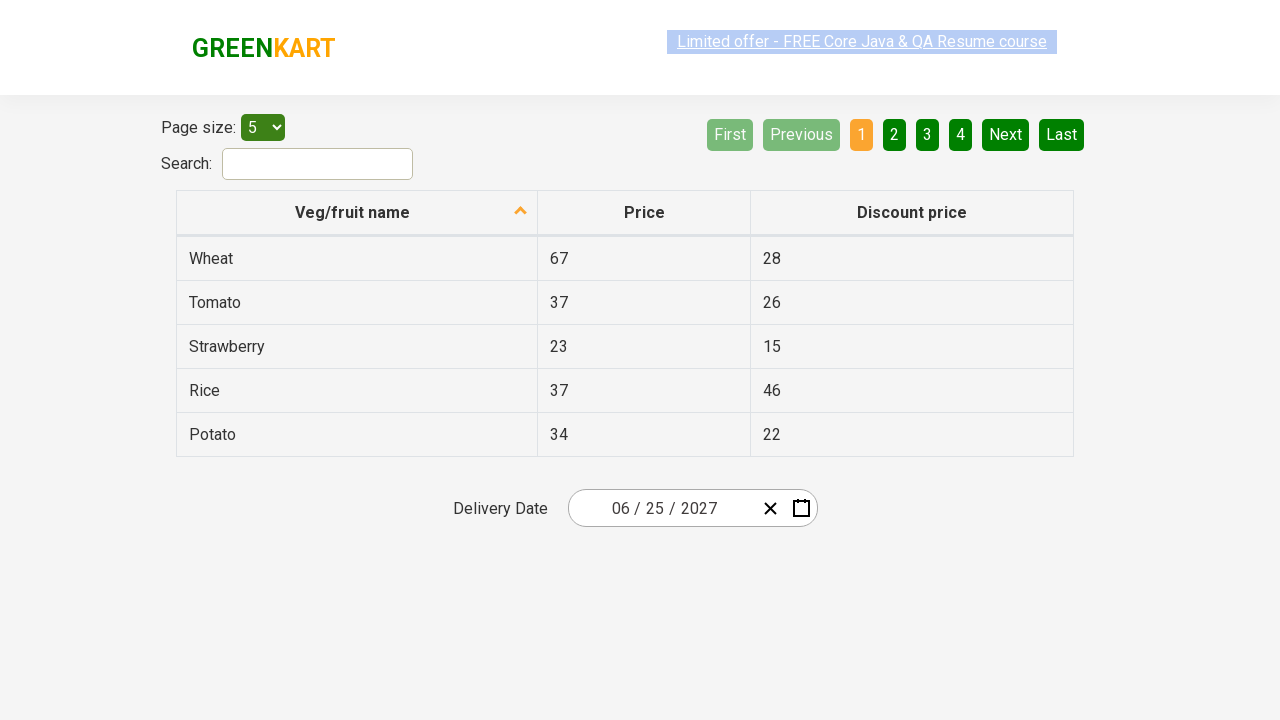

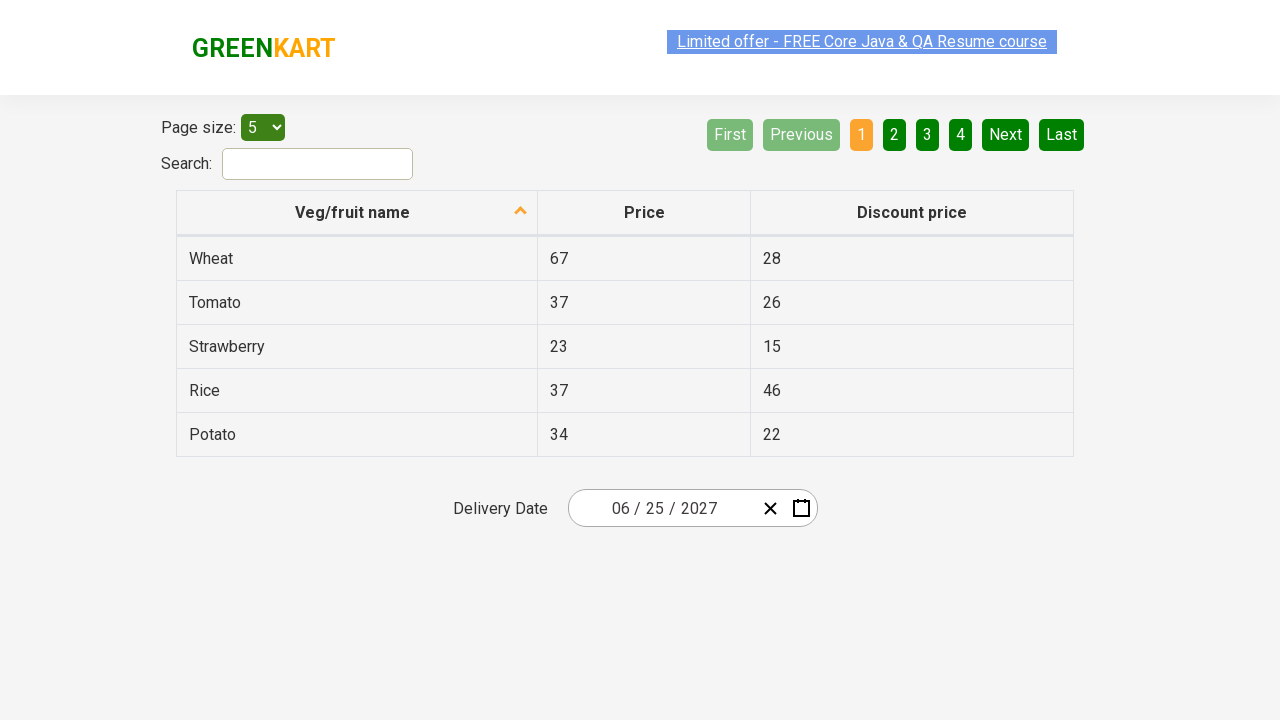